Searches for a programming language and verifies search results are displayed

Starting URL: https://www.99-bottles-of-beer.net/search.html

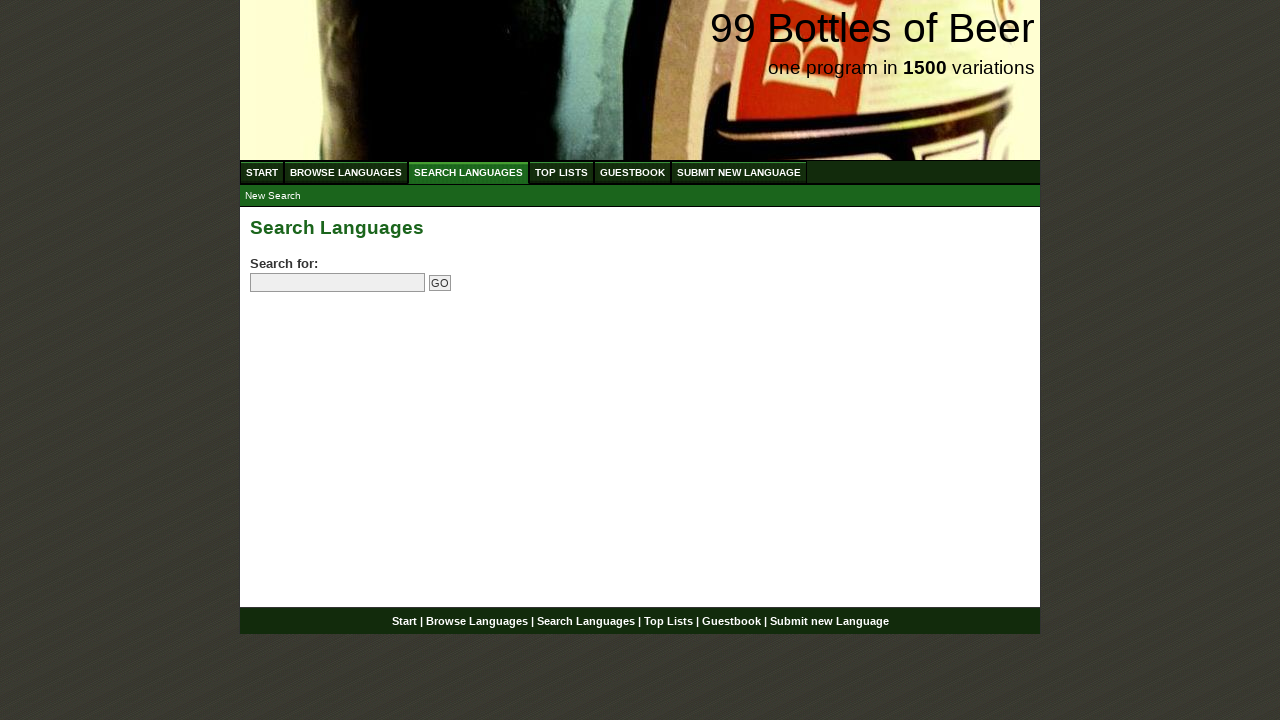

Filled search field with 'Java' on //form[@id='searchlanguages']//input[@name='search']
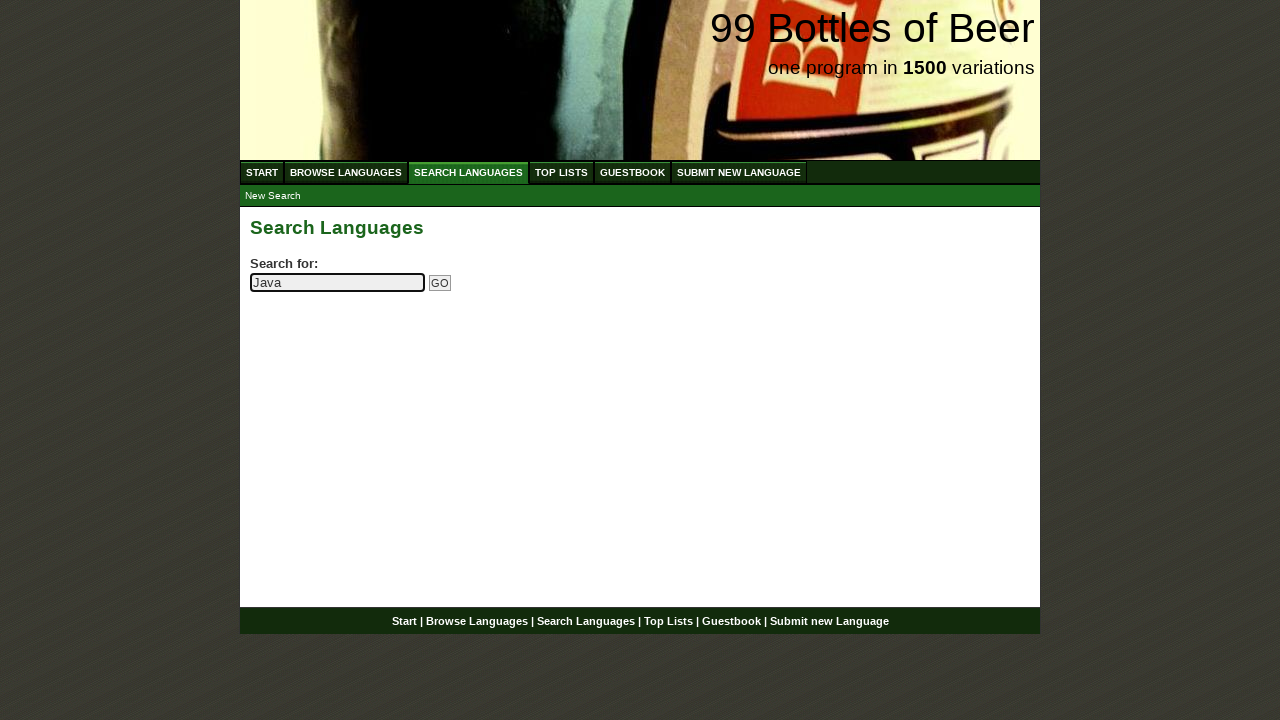

Clicked search submit button at (440, 283) on xpath=//form[@id='searchlanguages']//input[@name='submitsearch']
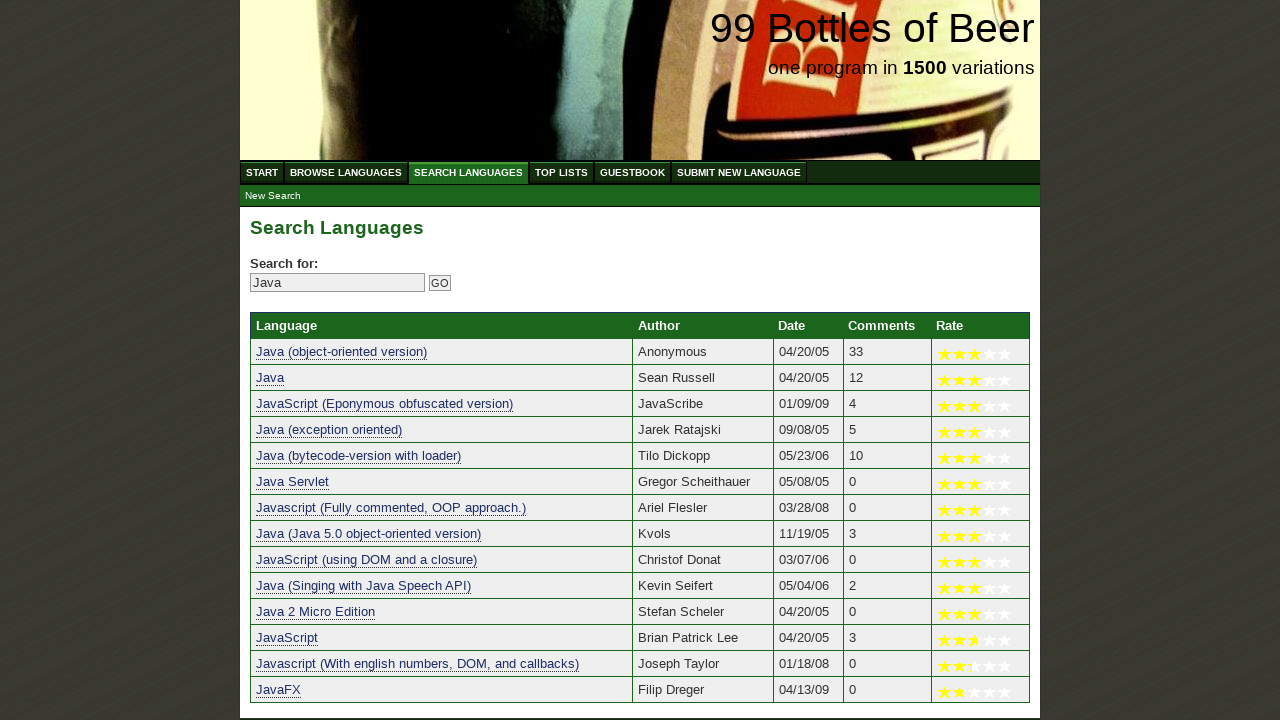

Search results loaded successfully
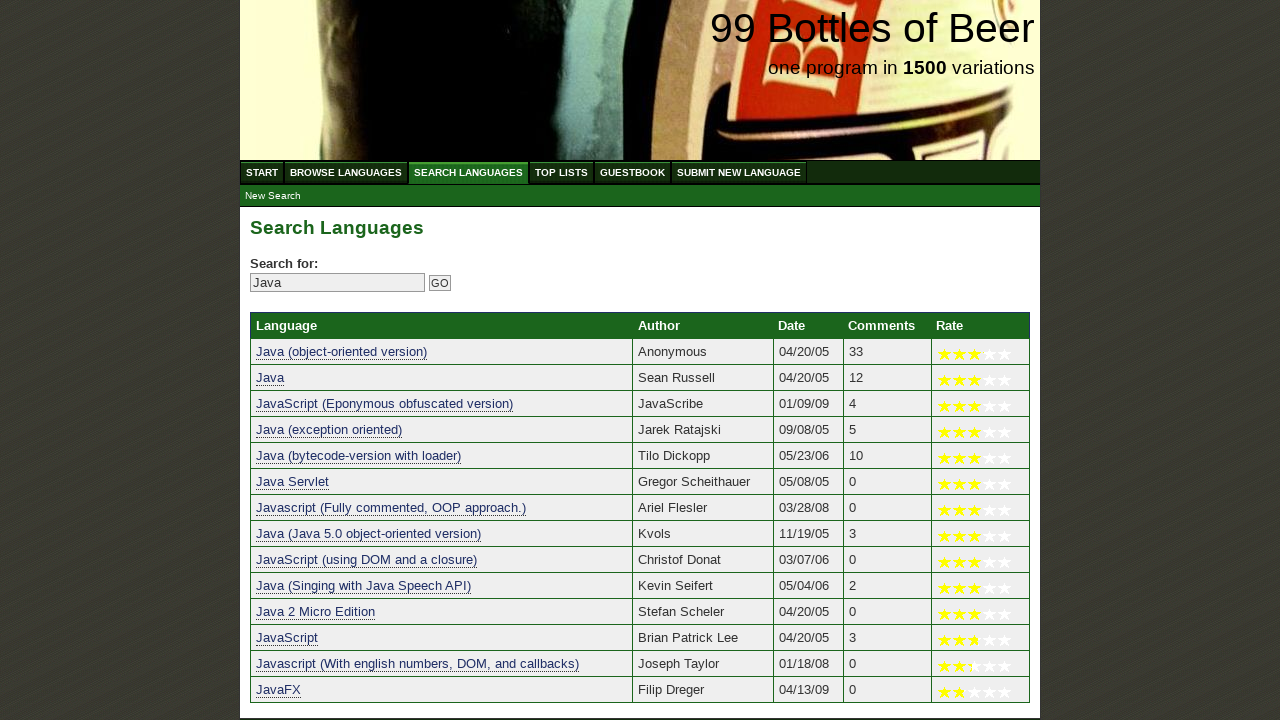

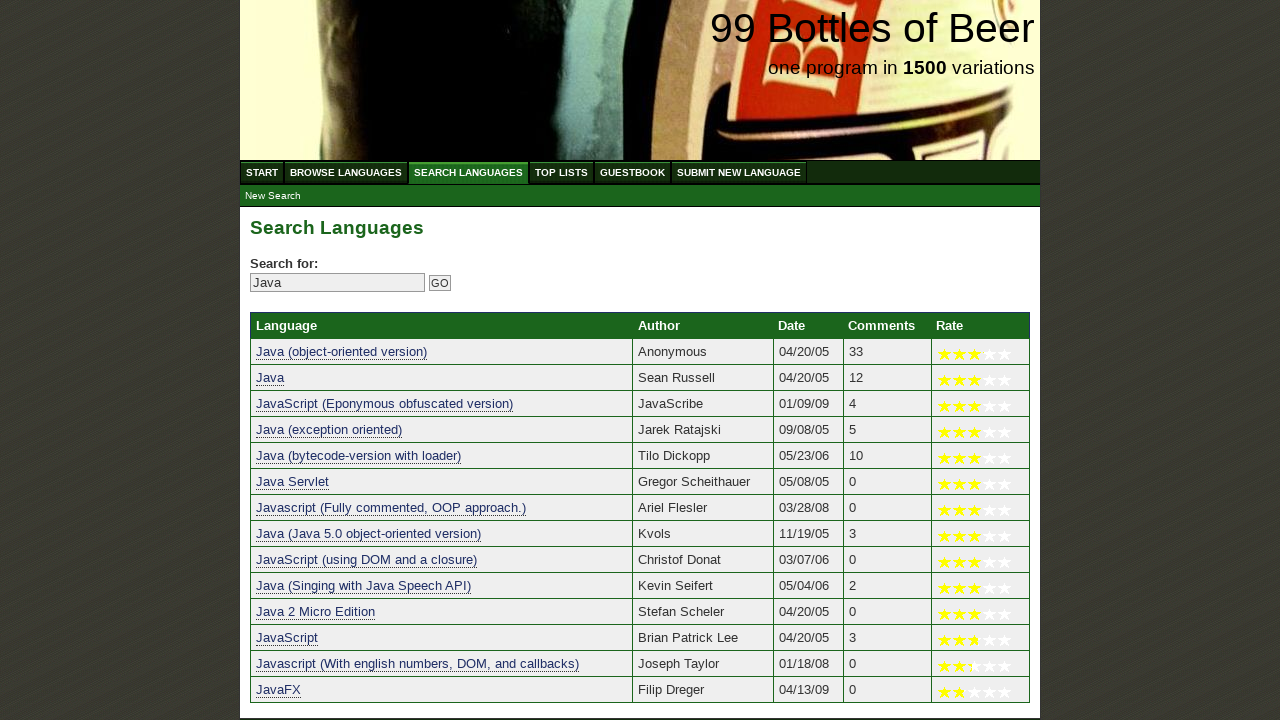